Tests element highlighting functionality by navigating to a page with many elements, finding a specific element by ID, and applying a visual highlight style (red dashed border) to it using JavaScript execution.

Starting URL: http://the-internet.herokuapp.com/large

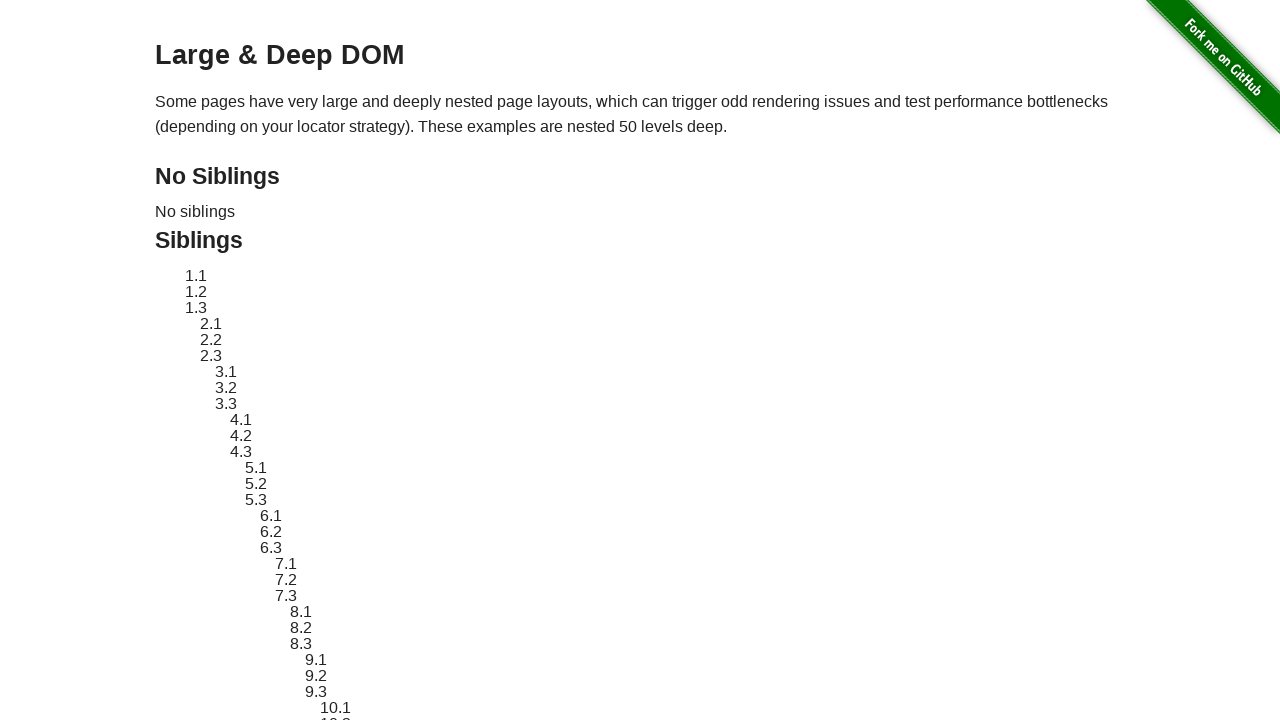

Navigated to the-internet.herokuapp.com/large page
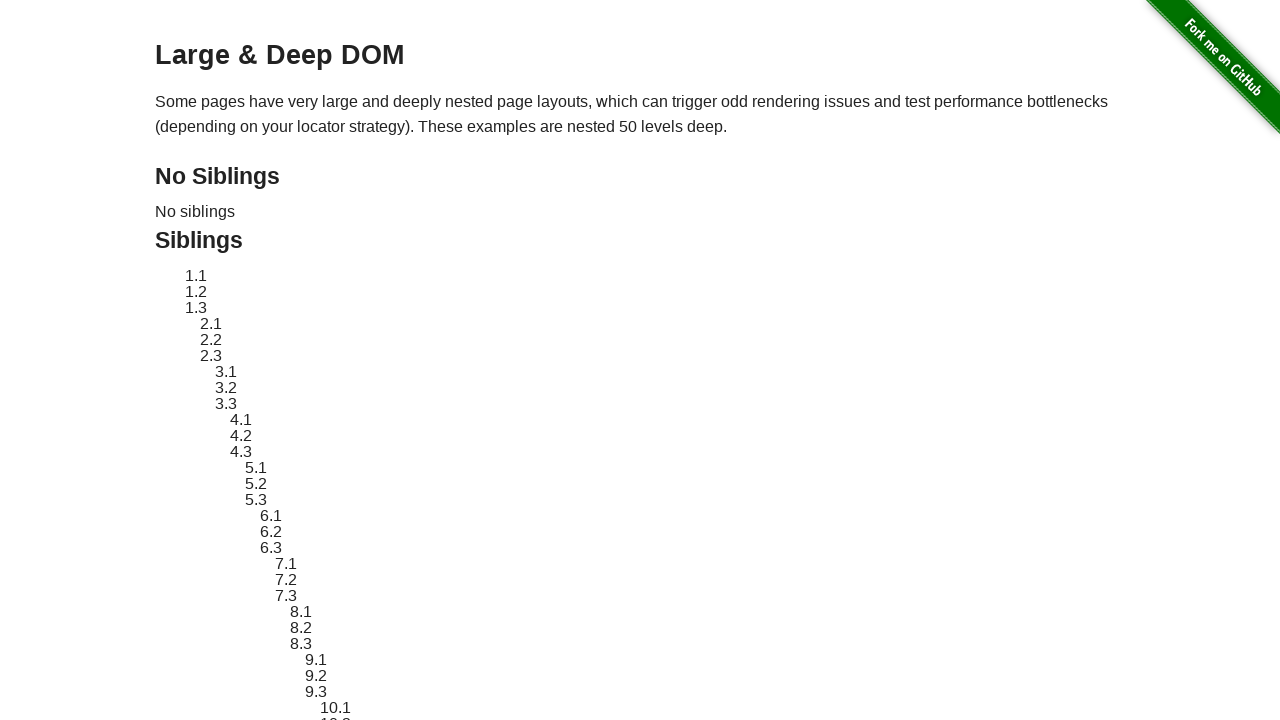

Located target element with ID 'sibling-2.3' and confirmed it is present
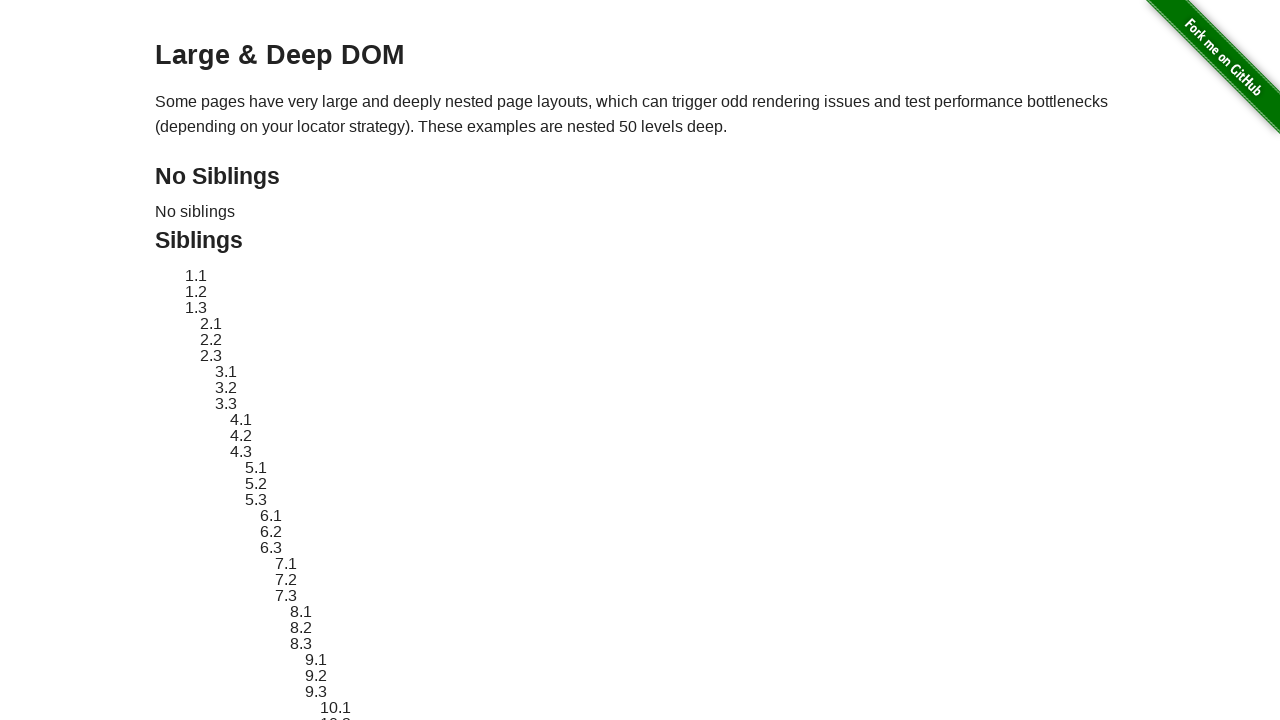

Retrieved original style attribute from target element
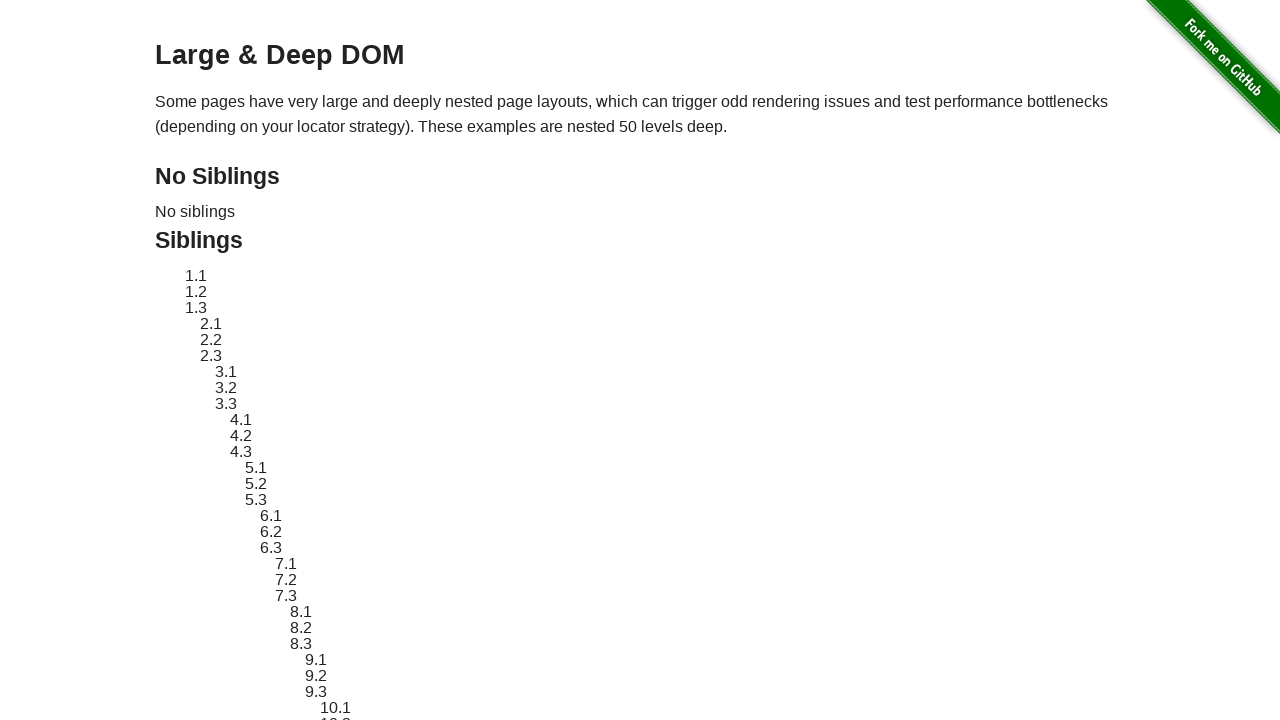

Applied red dashed border highlight style to target element
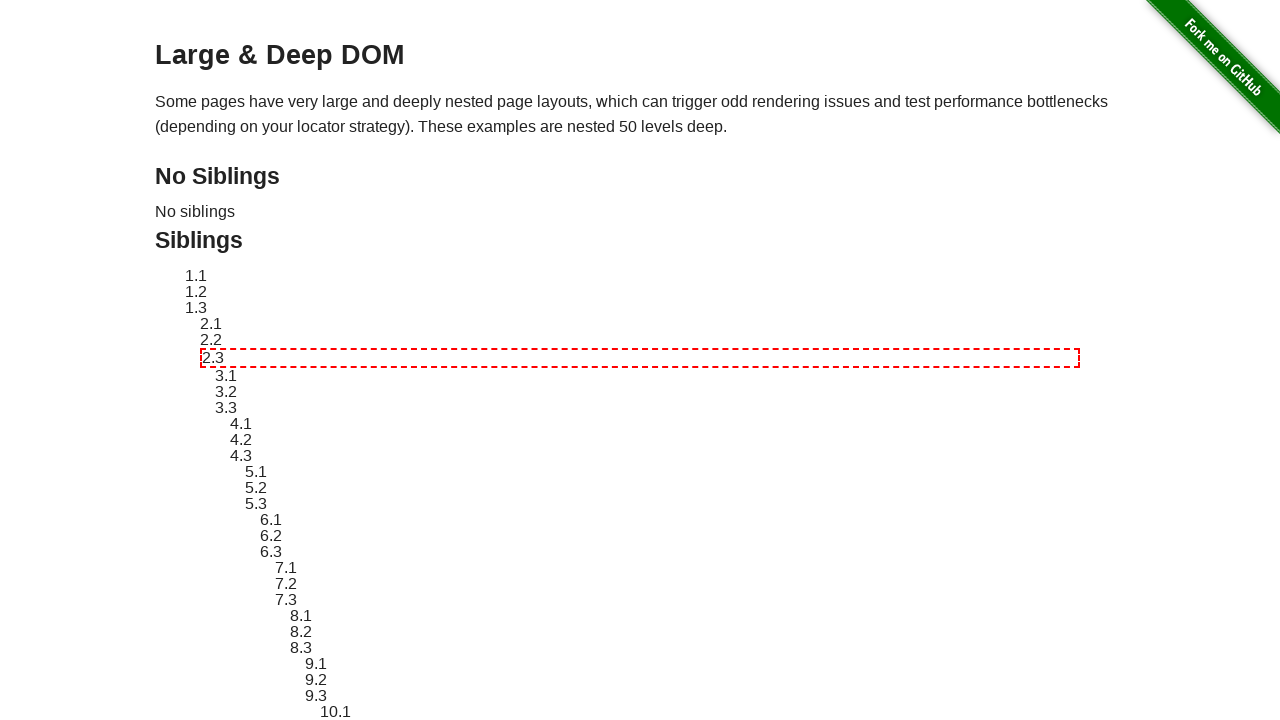

Waited 3 seconds to observe the highlight effect
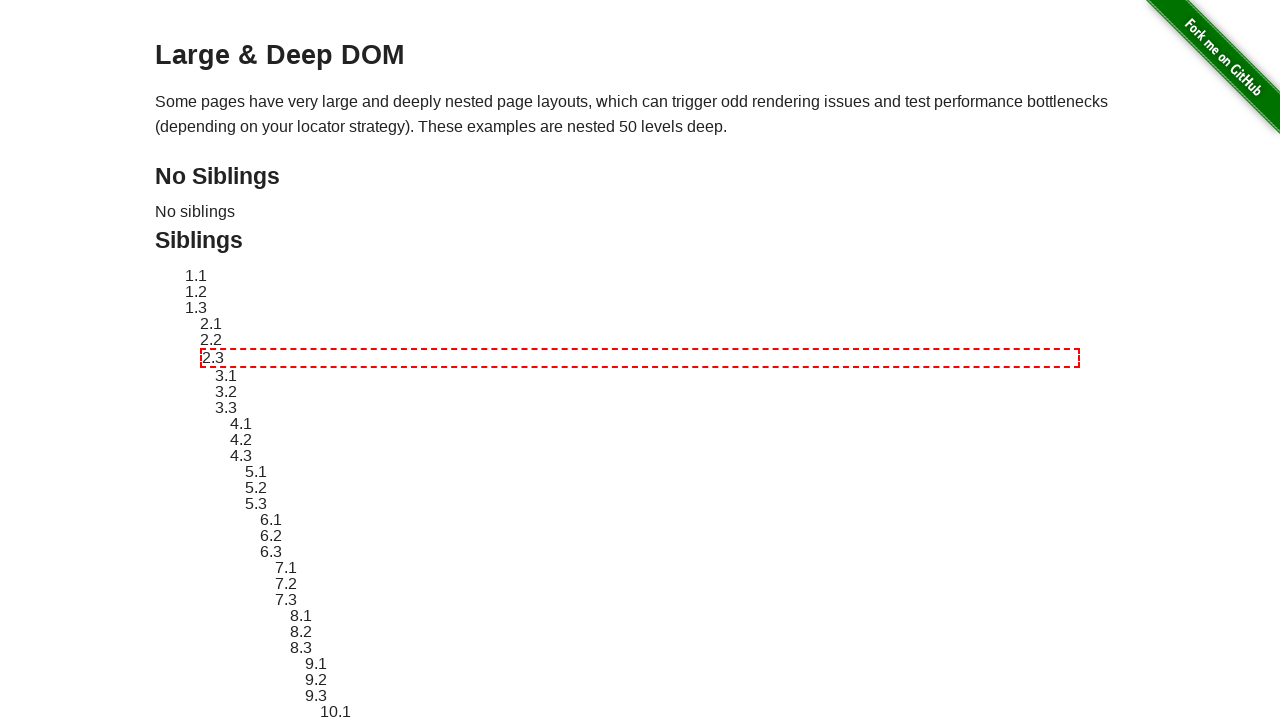

Reverted target element style back to original
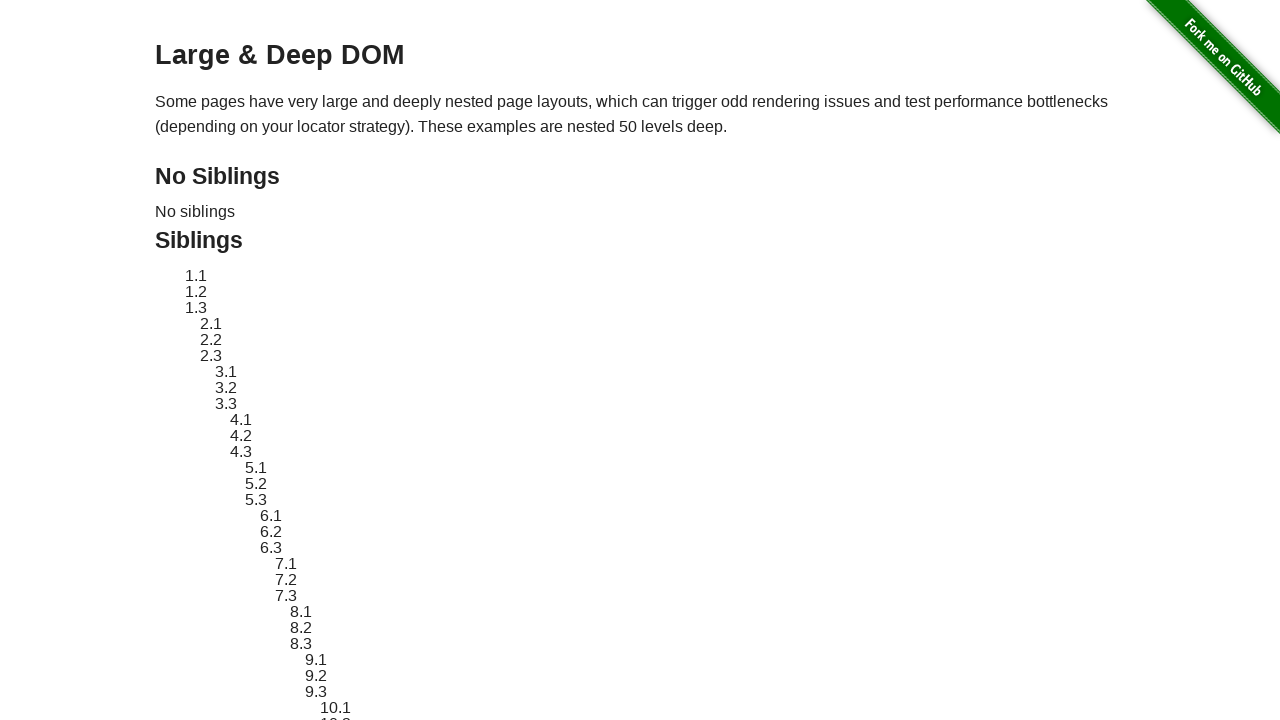

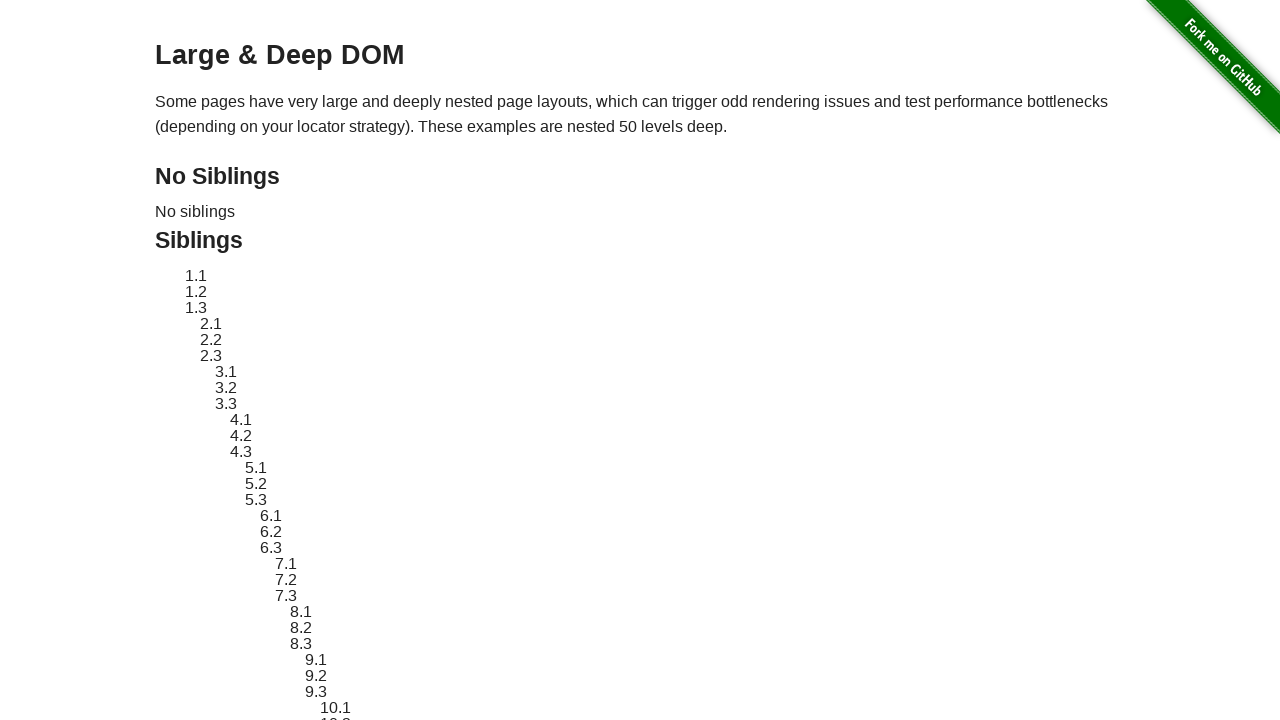